Tests searching with numeric string "12345" on Tesla shop to verify no results behavior

Starting URL: https://www.tesla.com/

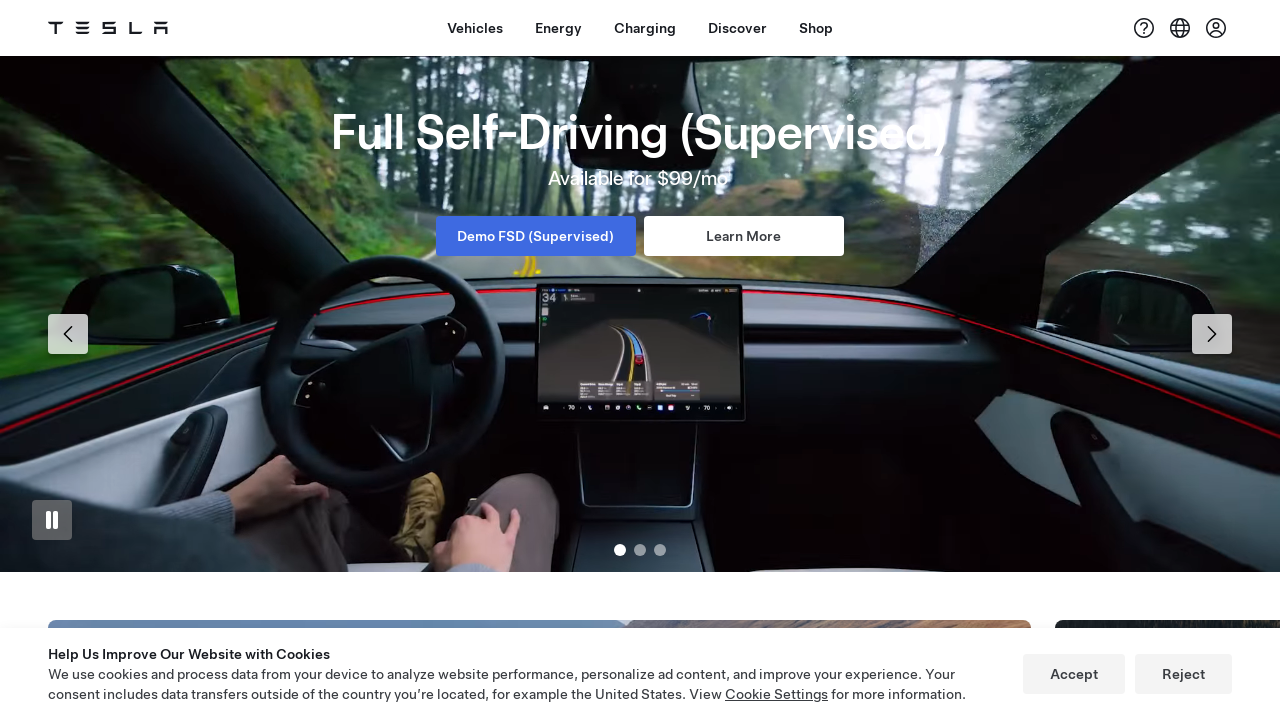

Shop button selector loaded
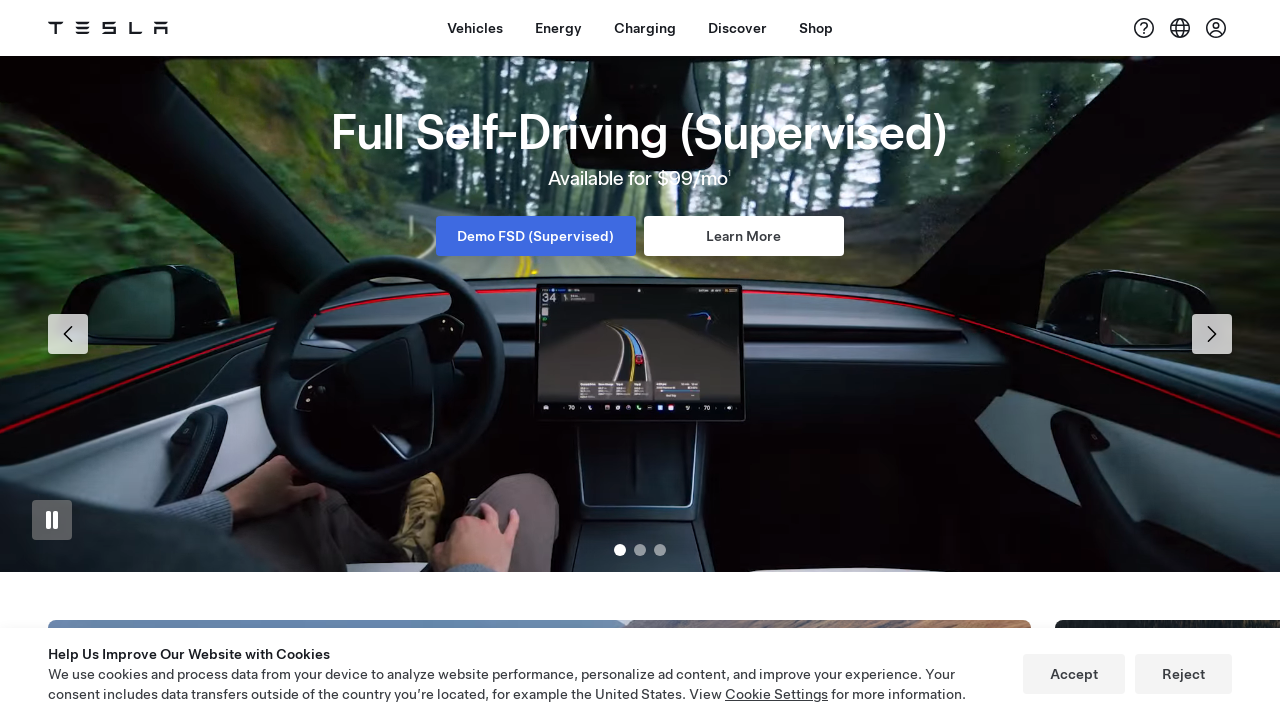

Clicked Shop button at (816, 28) on xpath=//a[contains(@id,'dx-nav-item--shop')]
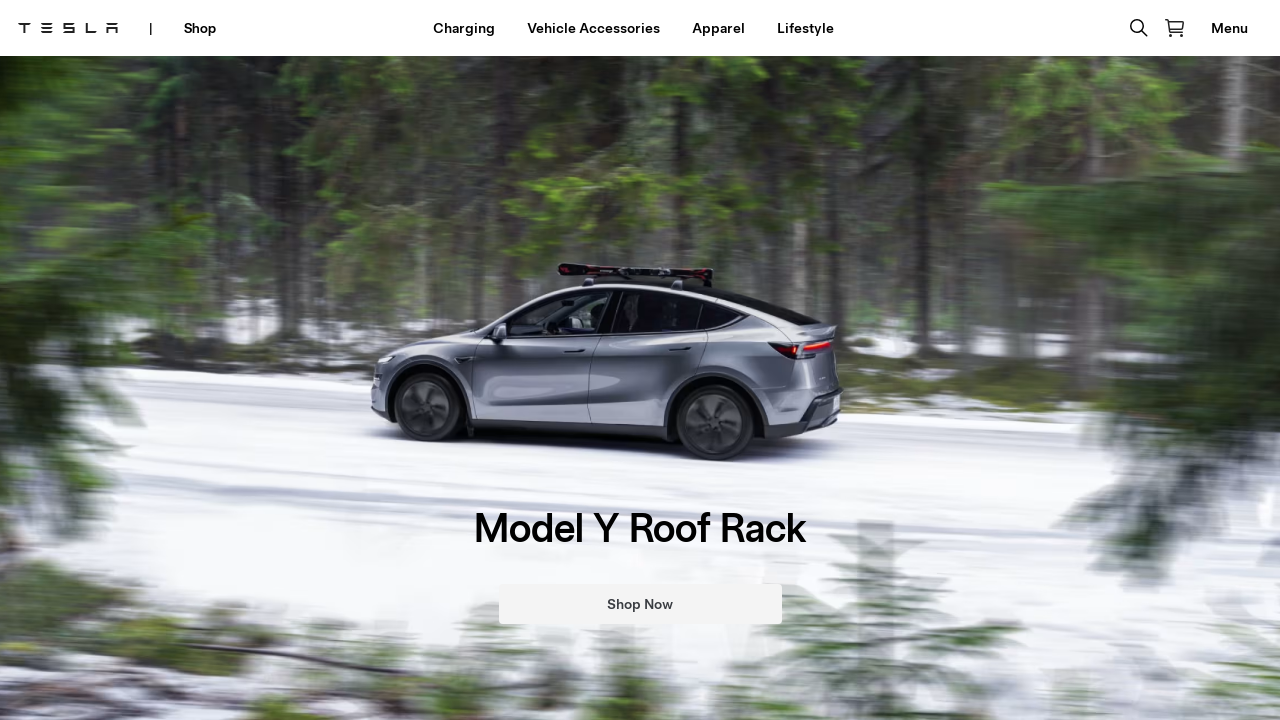

Waited 2 seconds for shop page to load
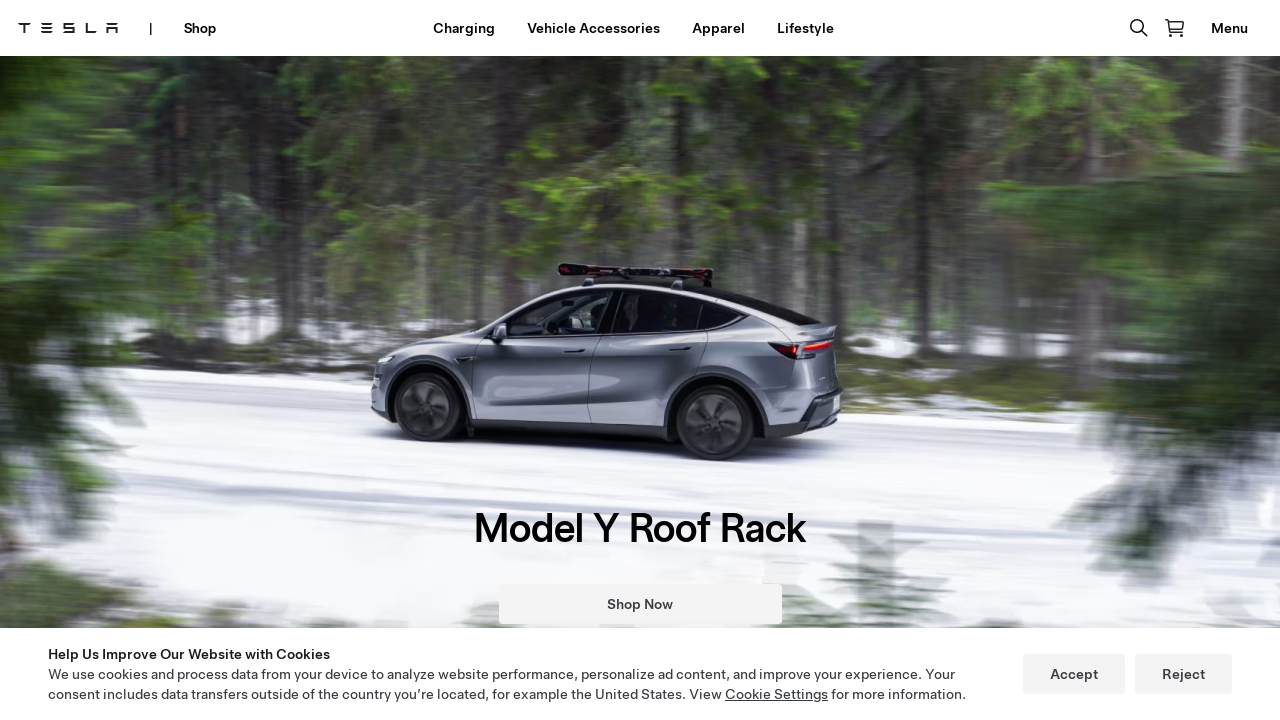

Lifestyle button selector loaded
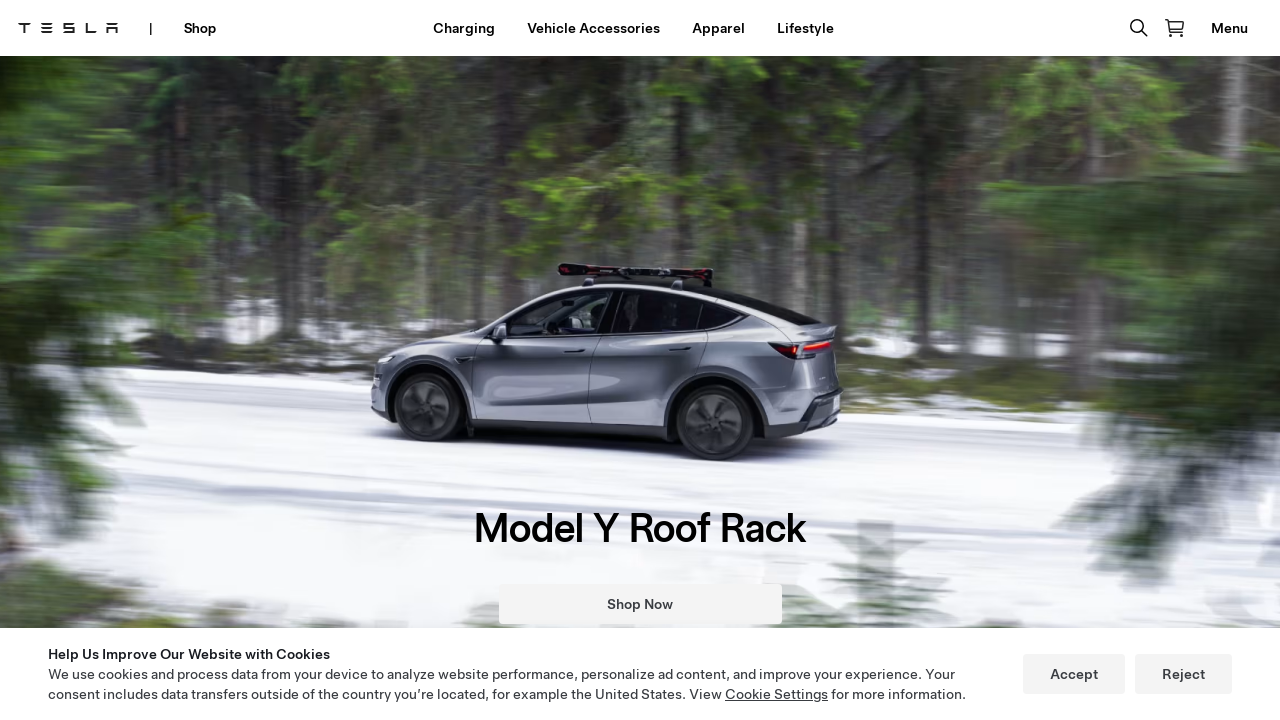

Clicked Lifestyle button at (805, 28) on xpath=//a[contains(.,'Lifestyle')]
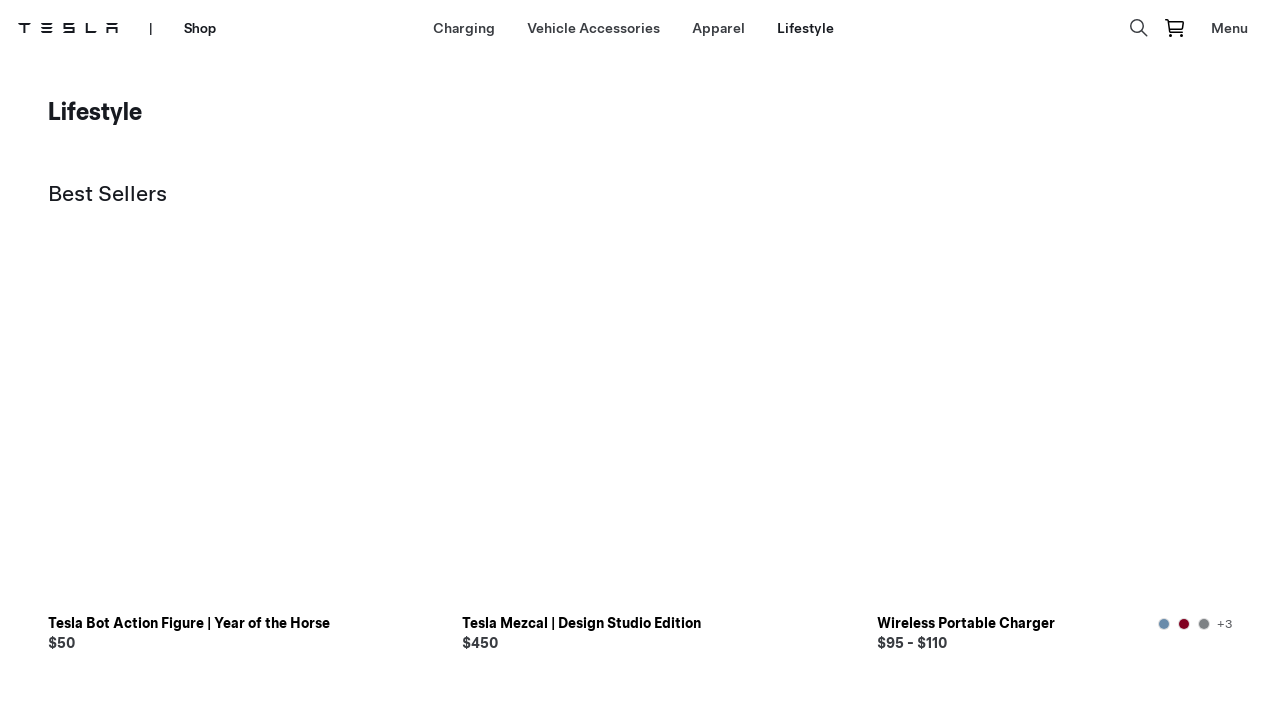

Navigated to lifestyle page URL
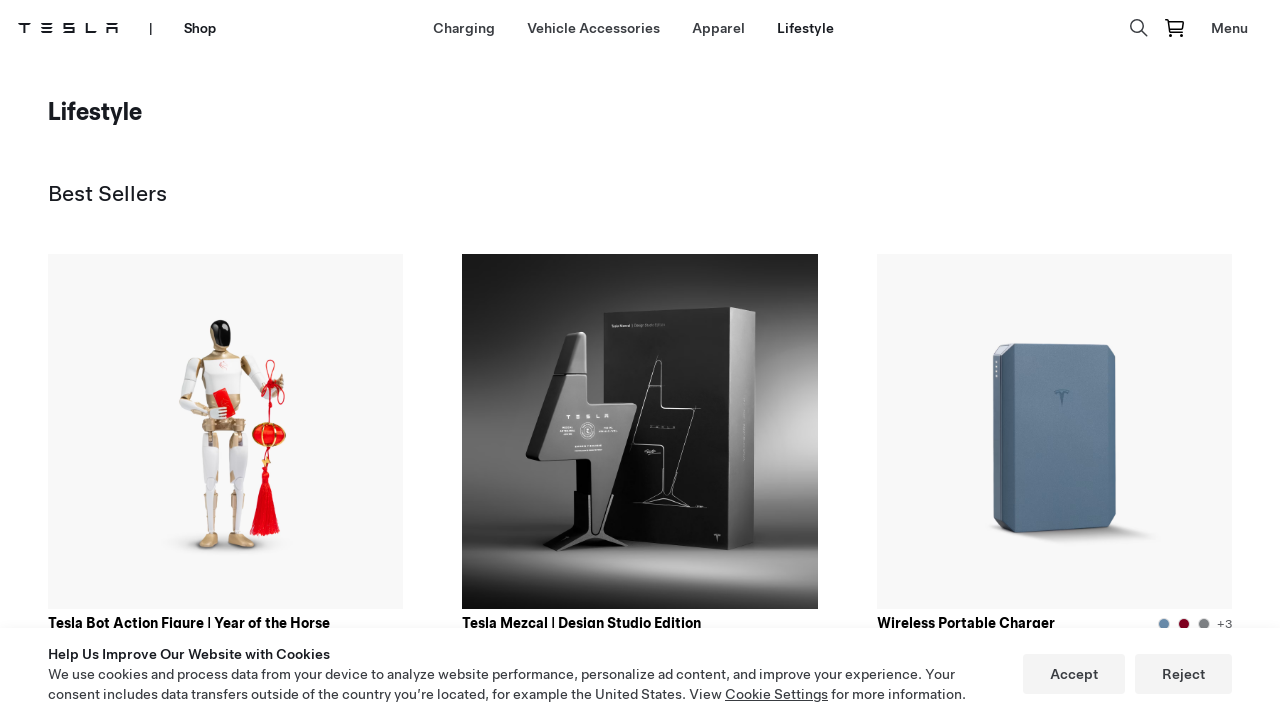

Waited 2 seconds for lifestyle page to fully load
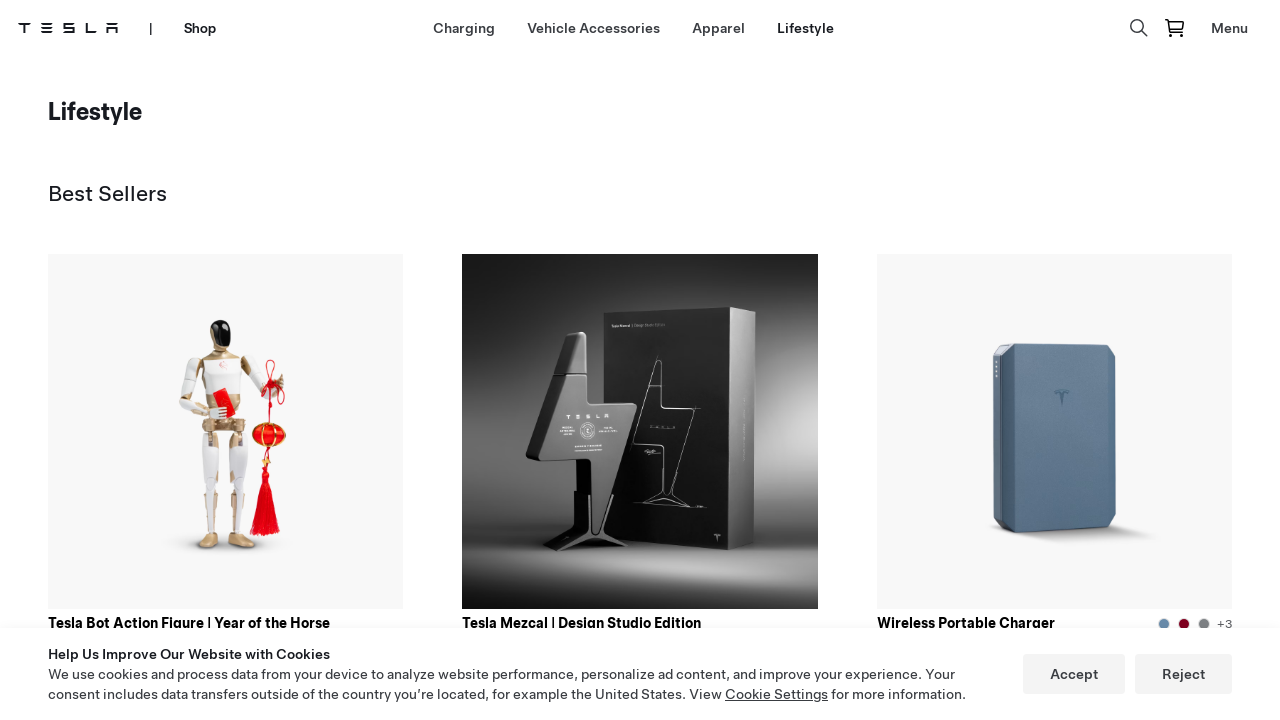

Navigated directly to Tesla shop lifestyle category
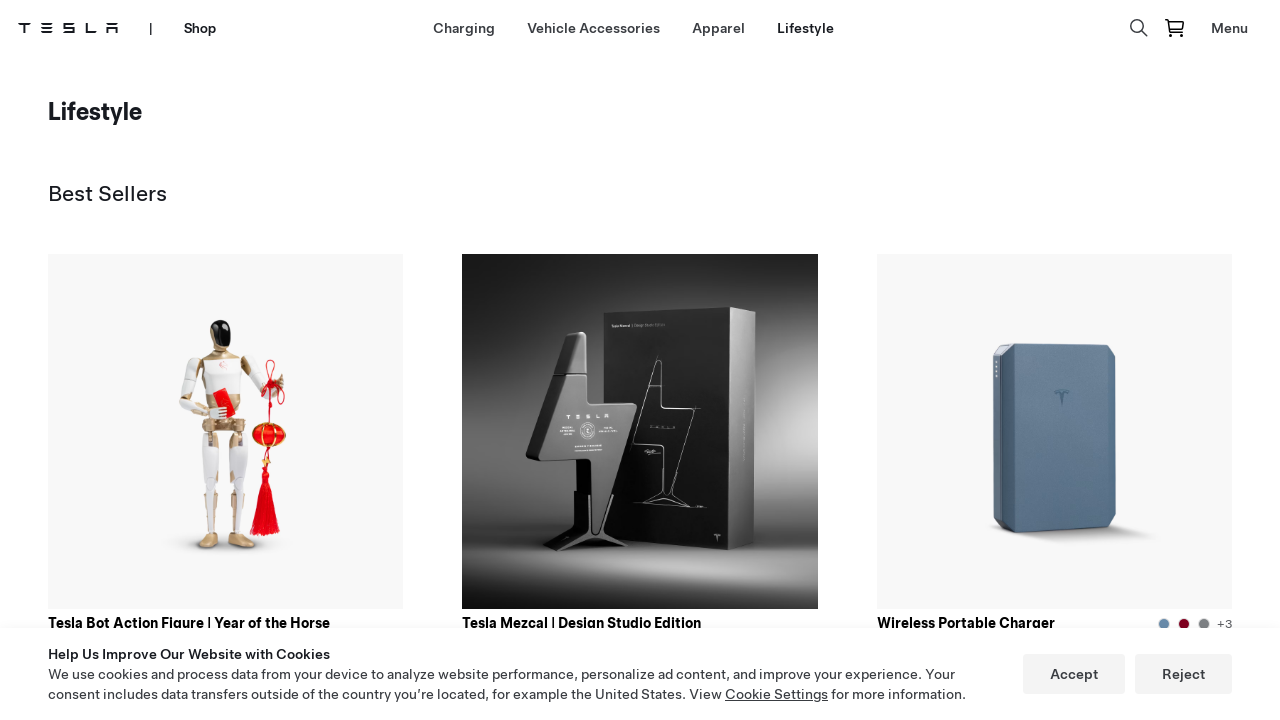

Waited 3 seconds for lifestyle page to fully render
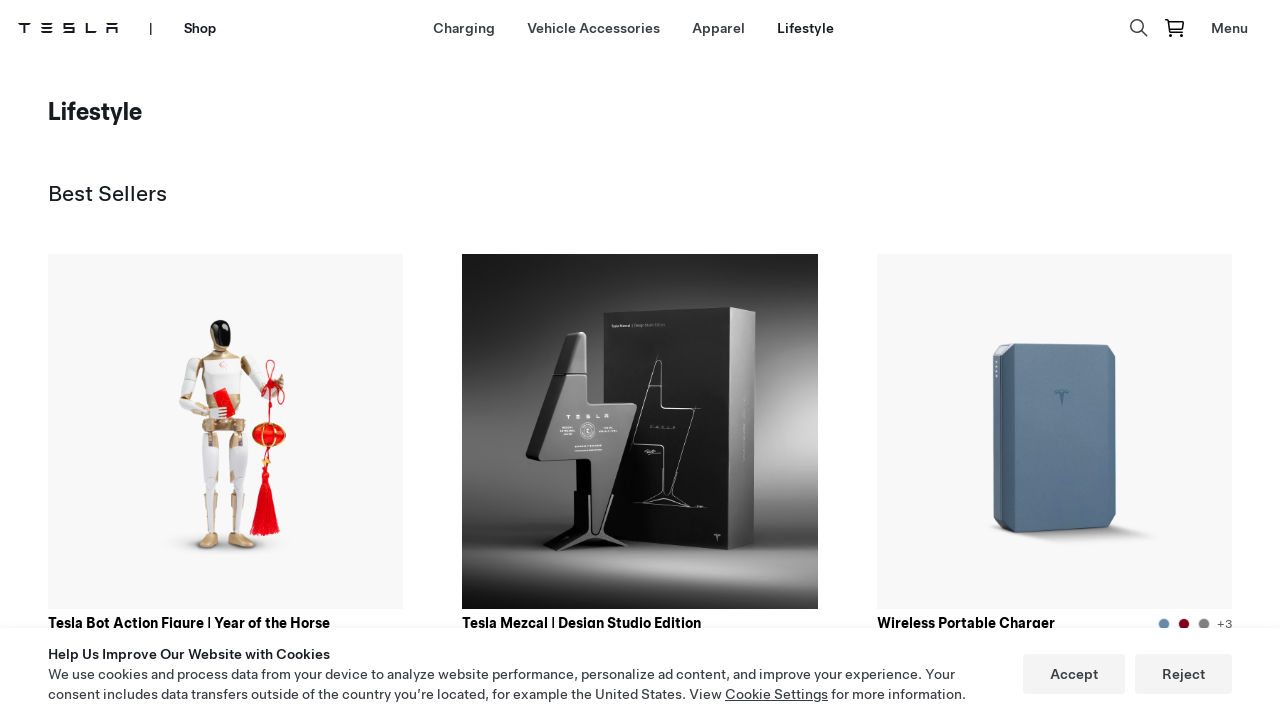

Clicked search input area at (1139, 28) on xpath=//*[@id='search']/div/div
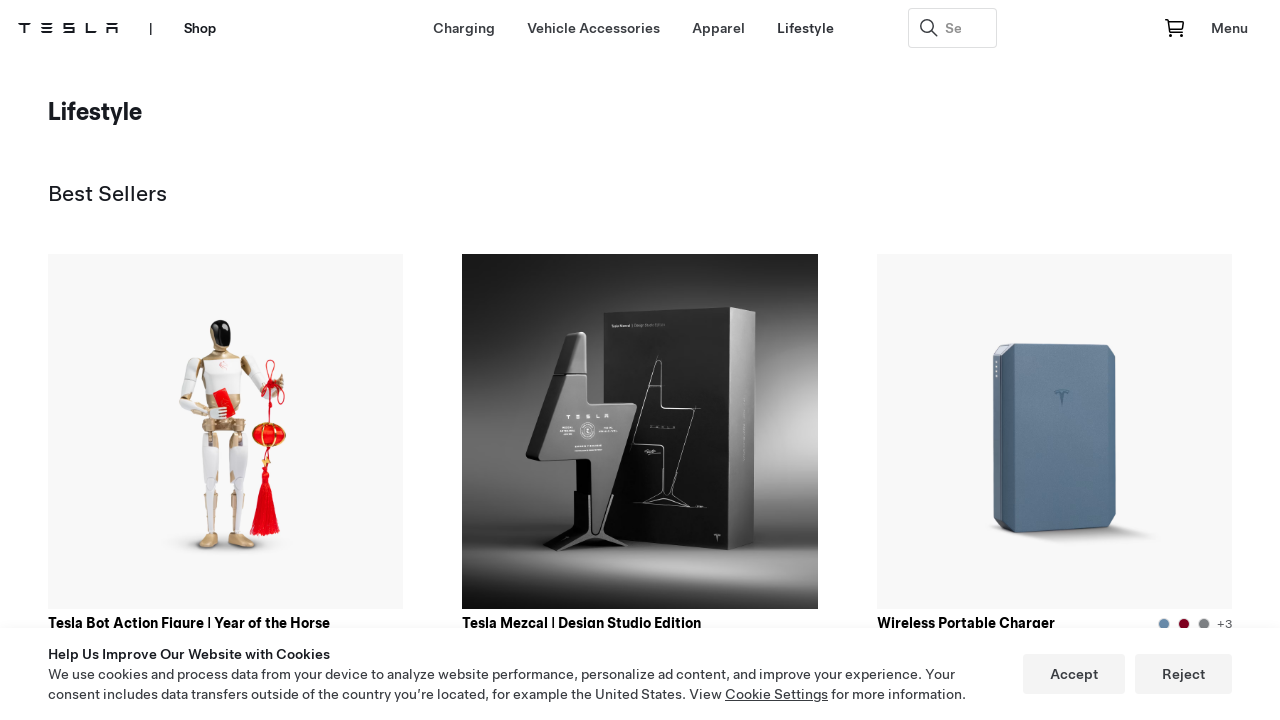

Filled search field with numeric string '12345' on //input[@id='1']
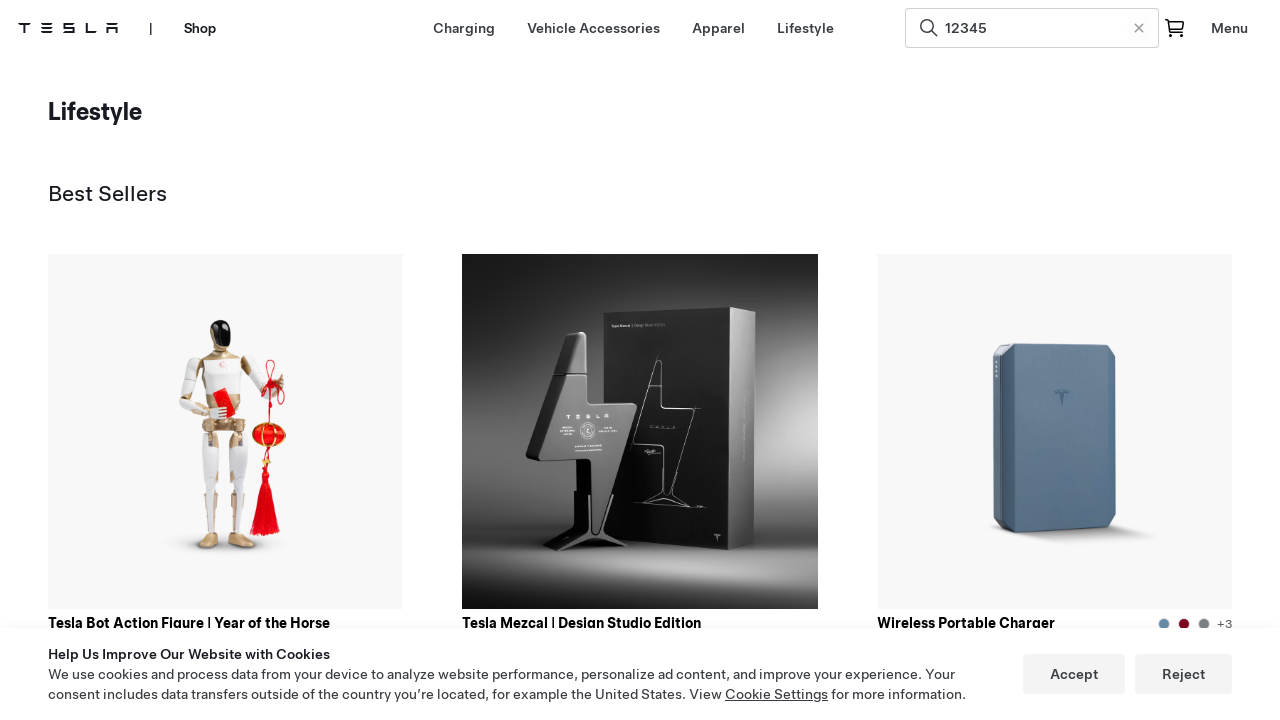

Pressed Enter to submit search for '12345' on //input[@id='1']
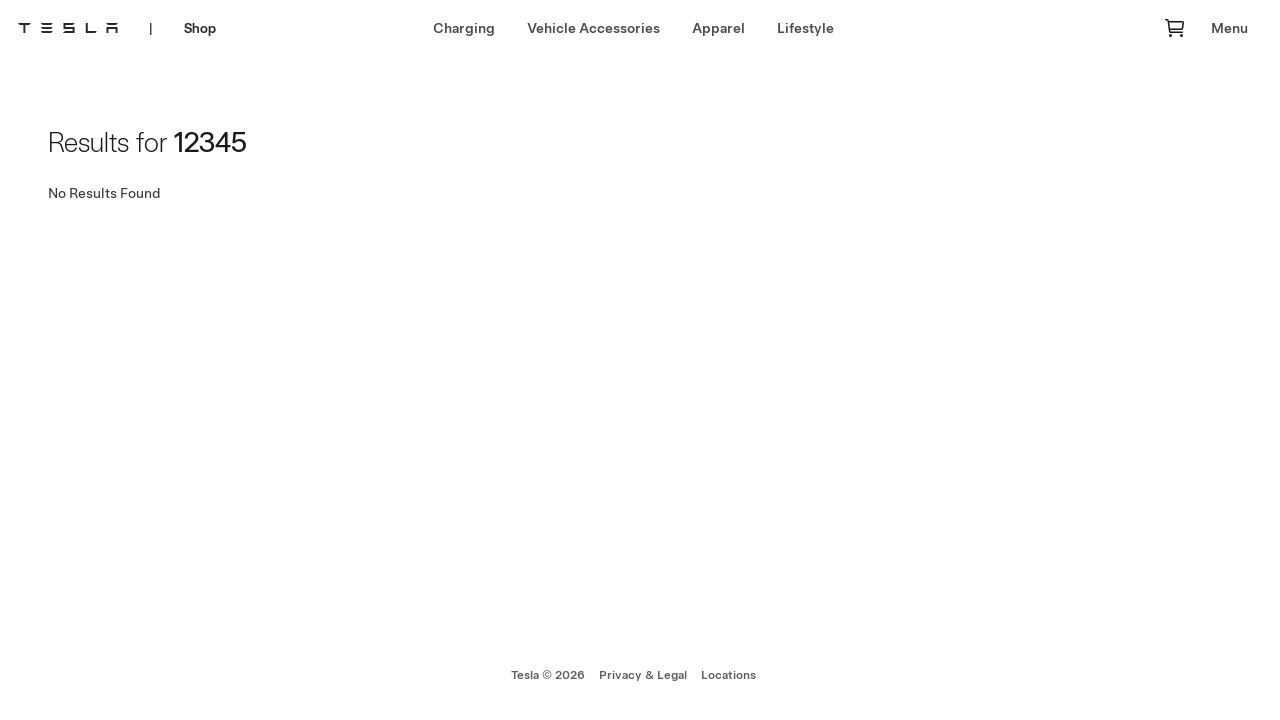

Search results page loaded with no results for numeric query '12345'
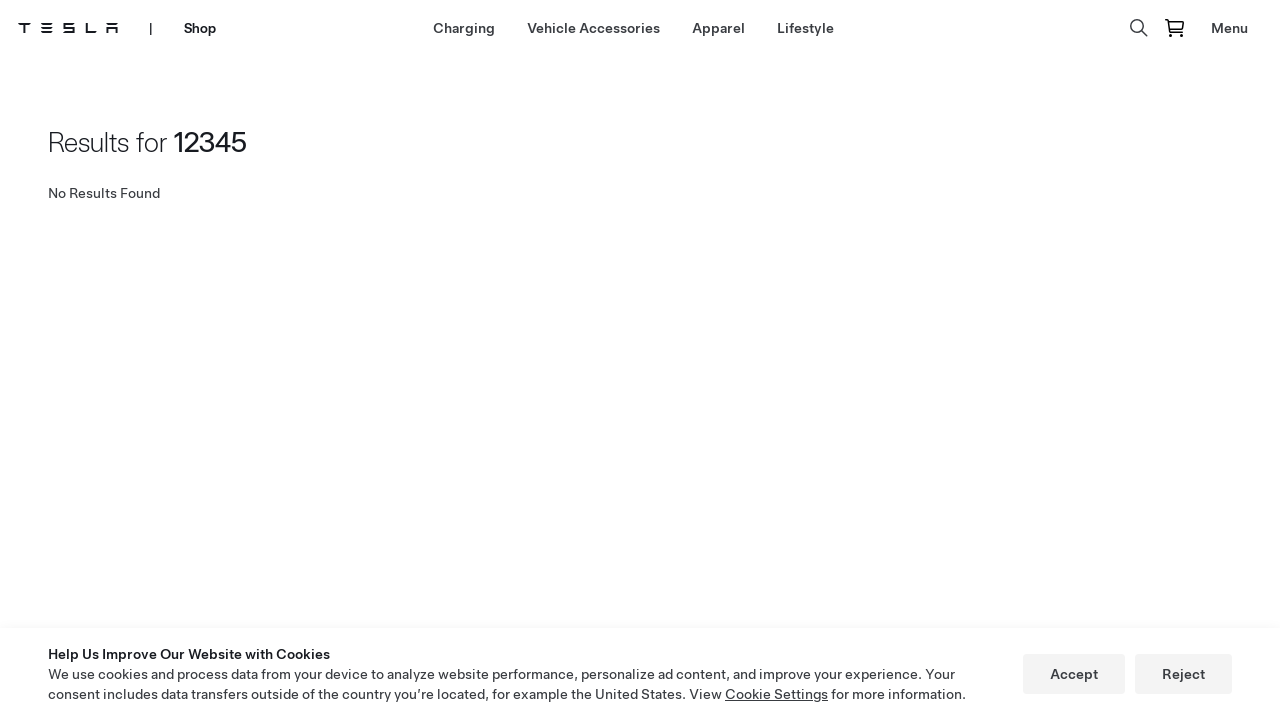

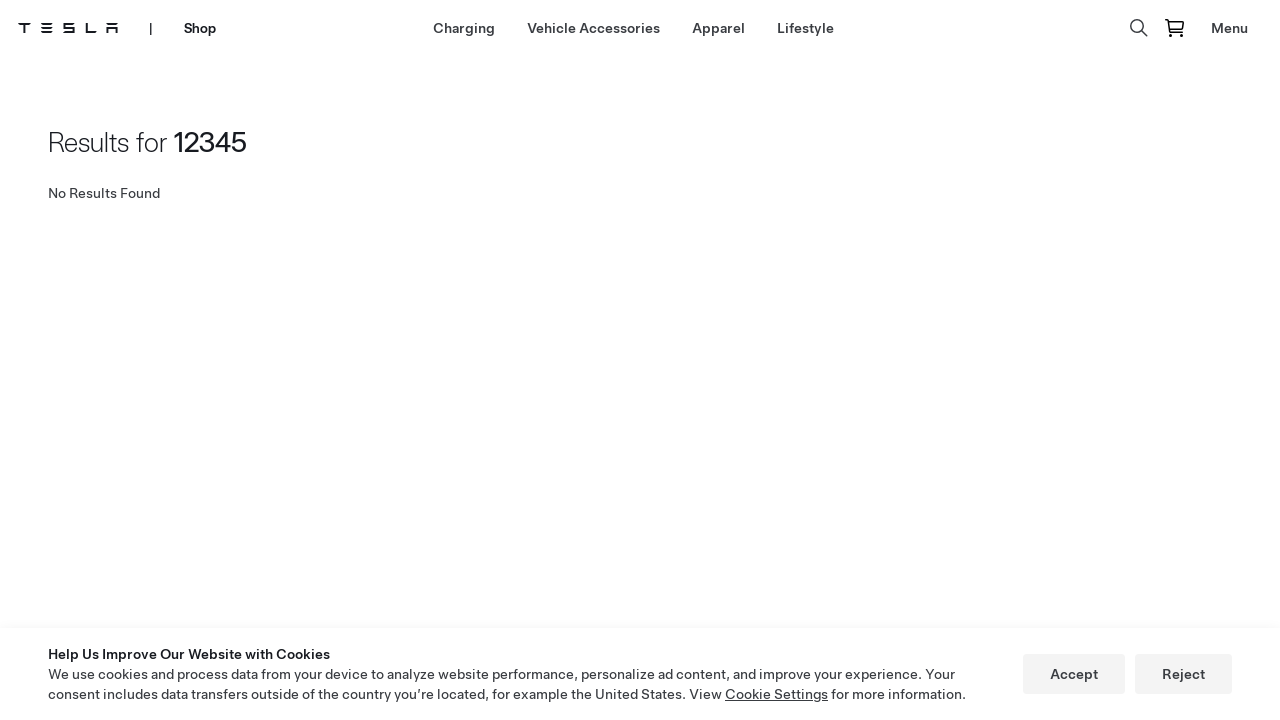